Navigates to Mayo Clinic Connect search results page and verifies search results are displayed

Starting URL: https://connect.mayoclinic.org/search/?search=vonoprazan

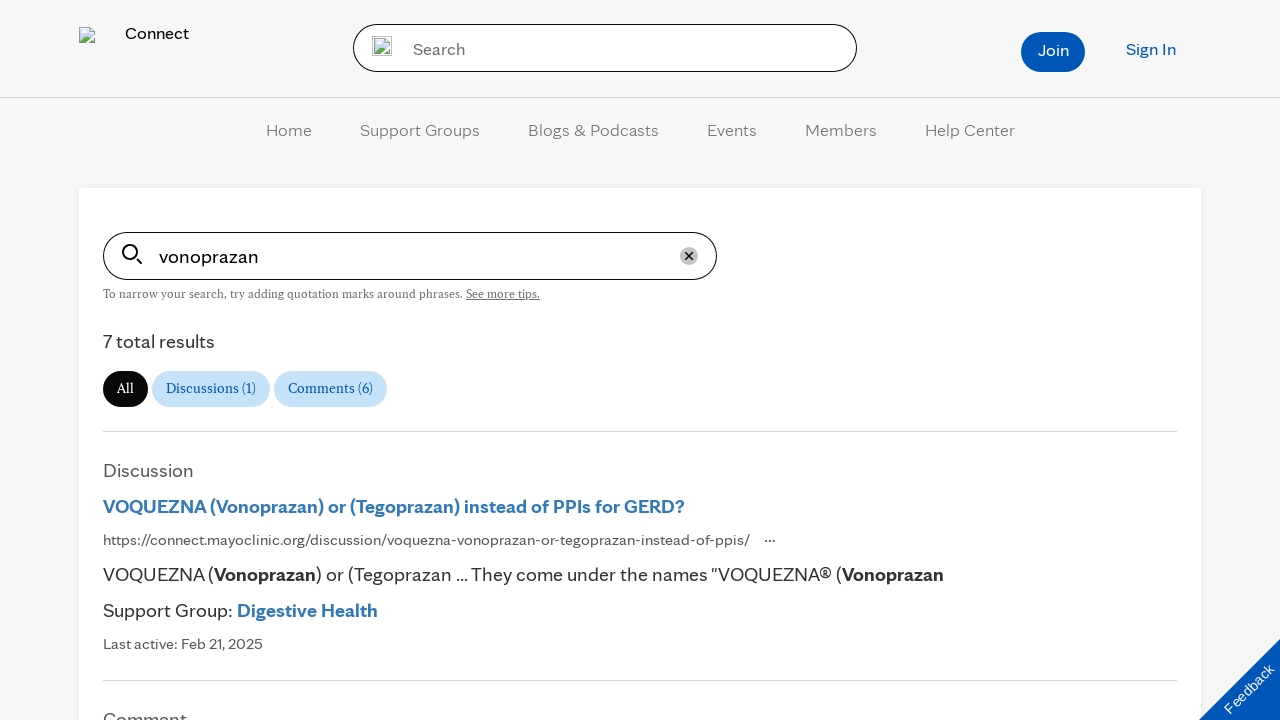

Search results loaded on Mayo Clinic Connect page
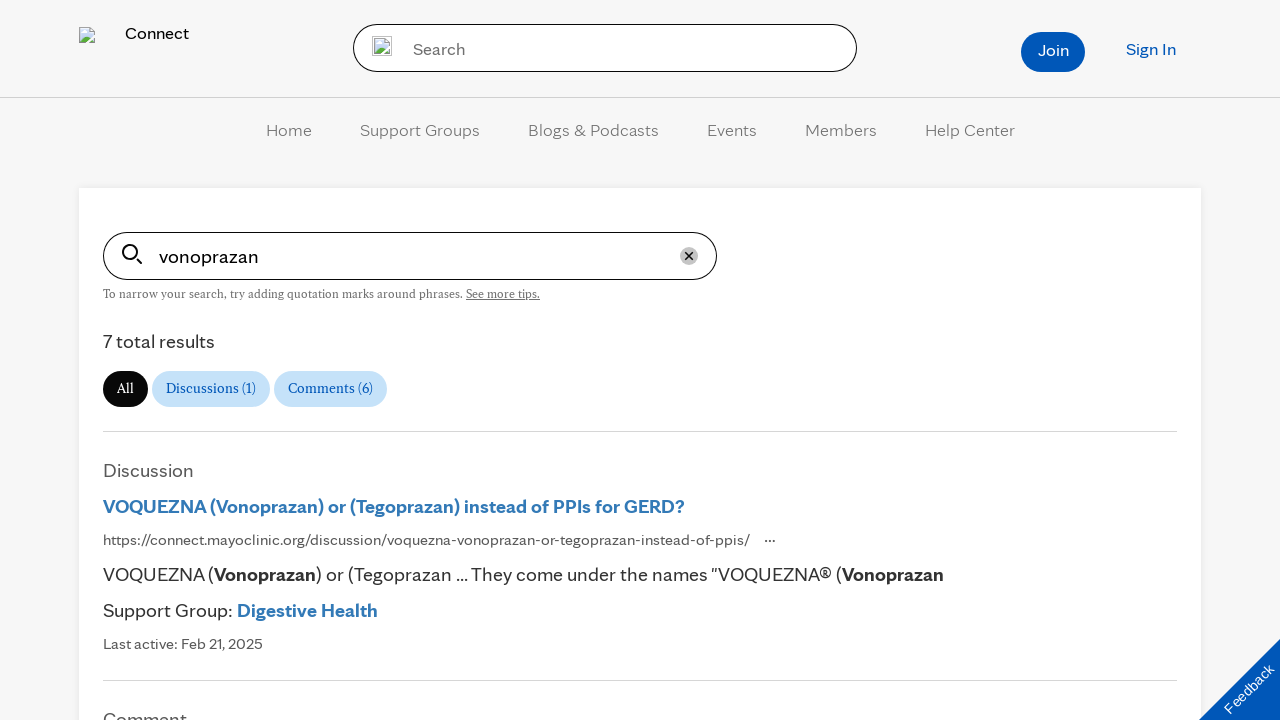

Retrieved all search result elements
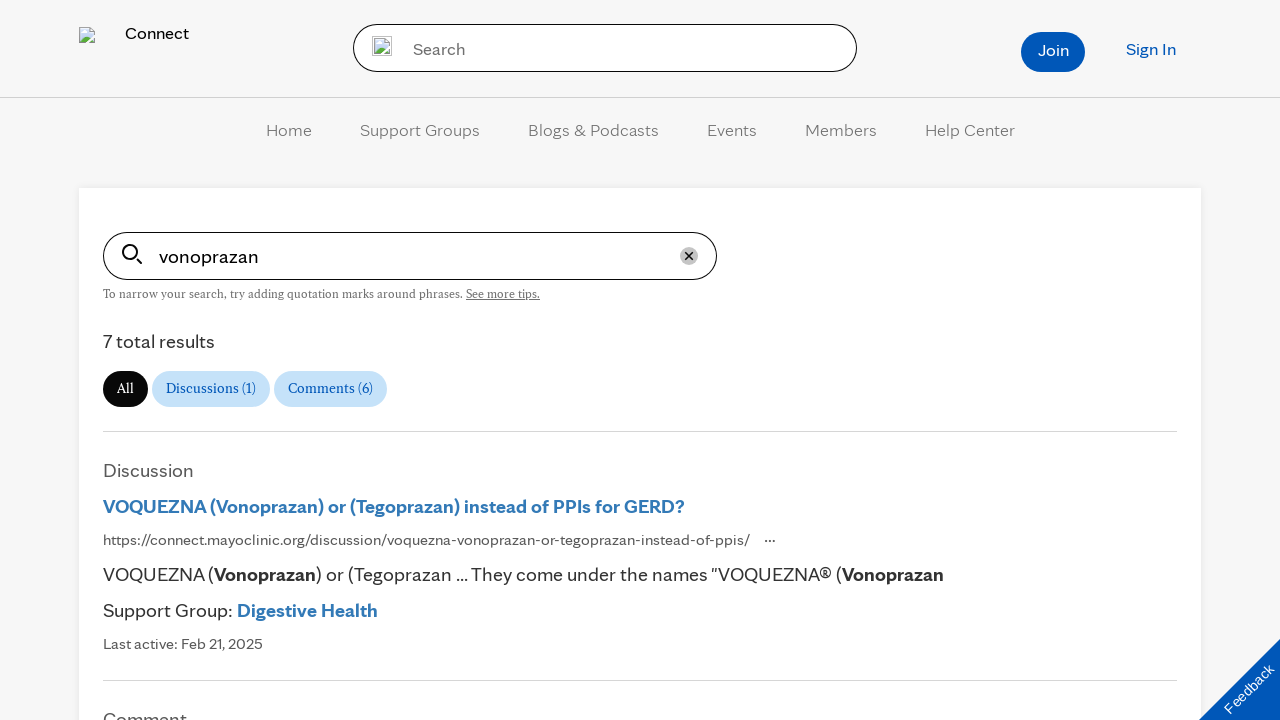

Verified 6 search results are displayed for vonoprazan
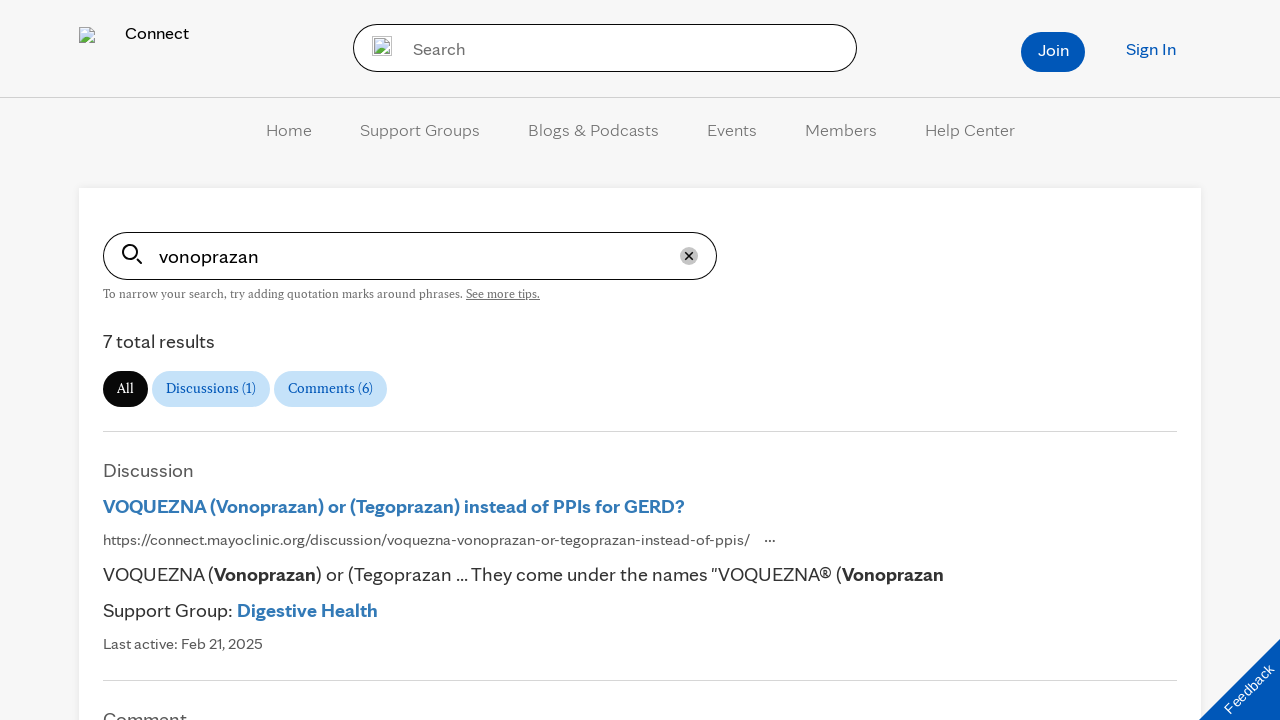

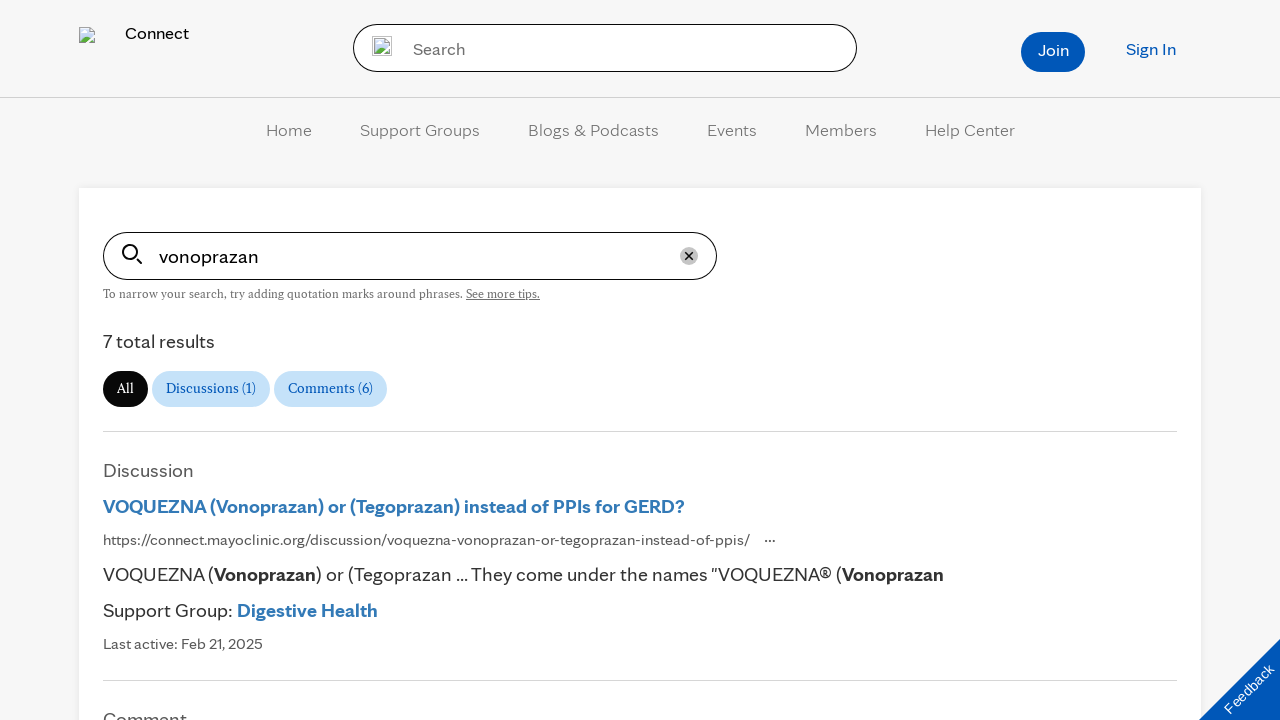